Waits for a paragraph element containing 'dev magic' text to appear on the page

Starting URL: https://kristinek.github.io/site/examples/sync

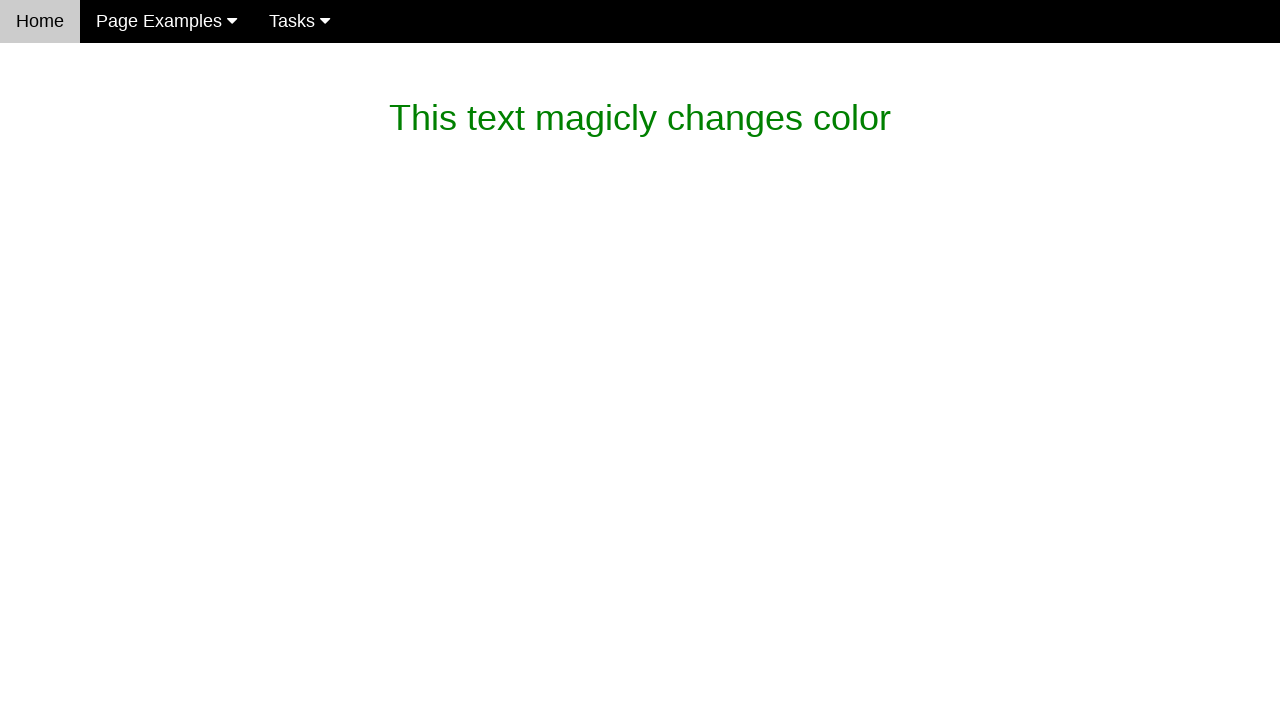

Waited for paragraph element containing 'dev magic' text to appear
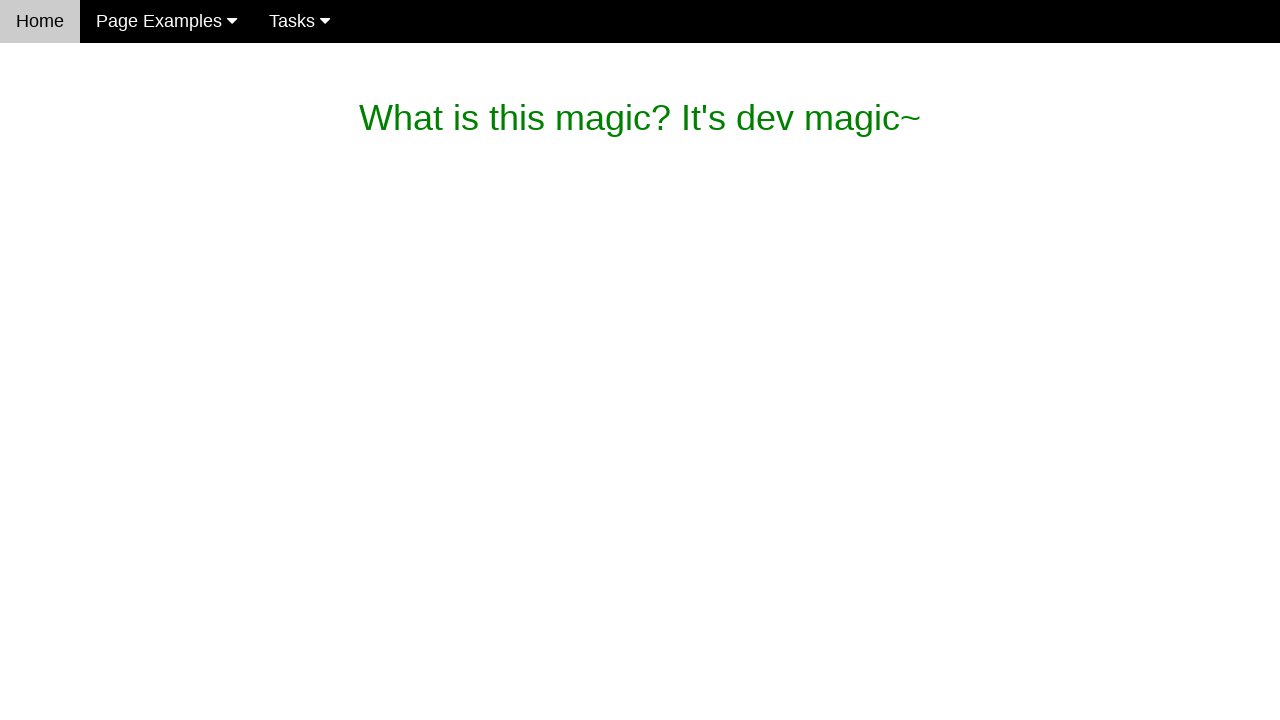

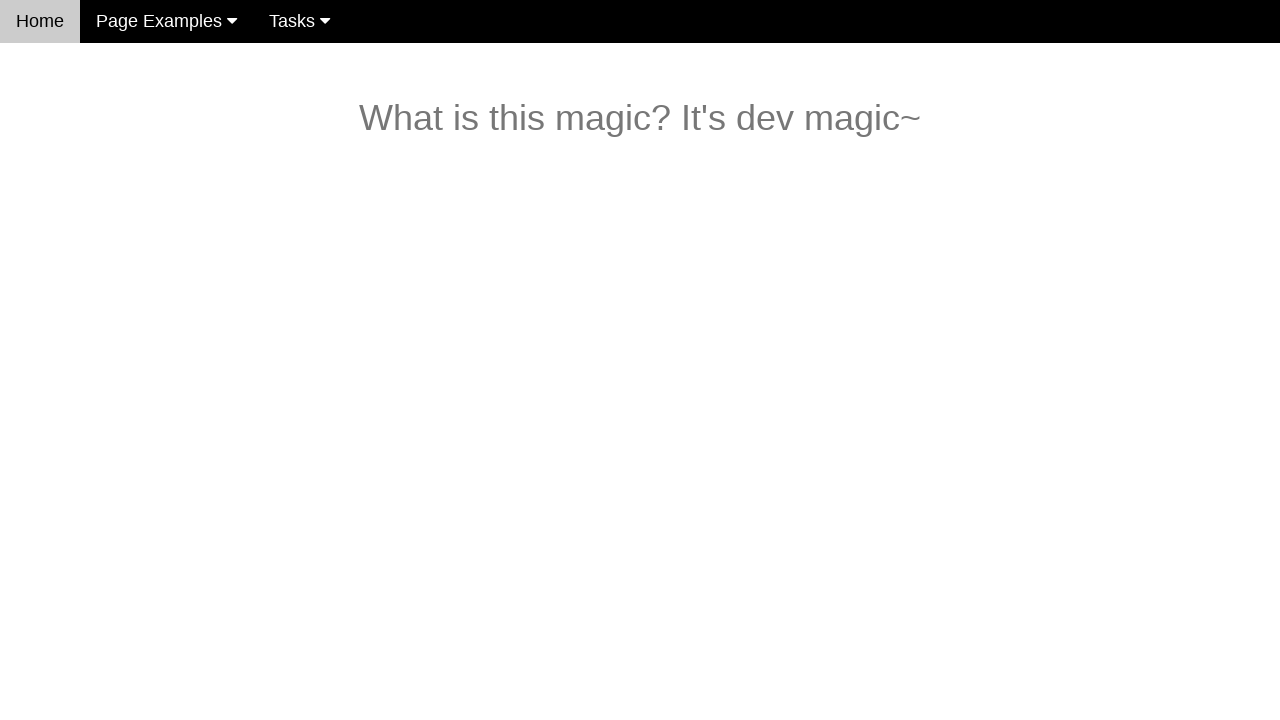